Tests that submitting an empty form displays the error message "Error: Precondition failed - Incomplete Input."

Starting URL: http://www.99-bottles-of-beer.net/submitnewlanguage.html

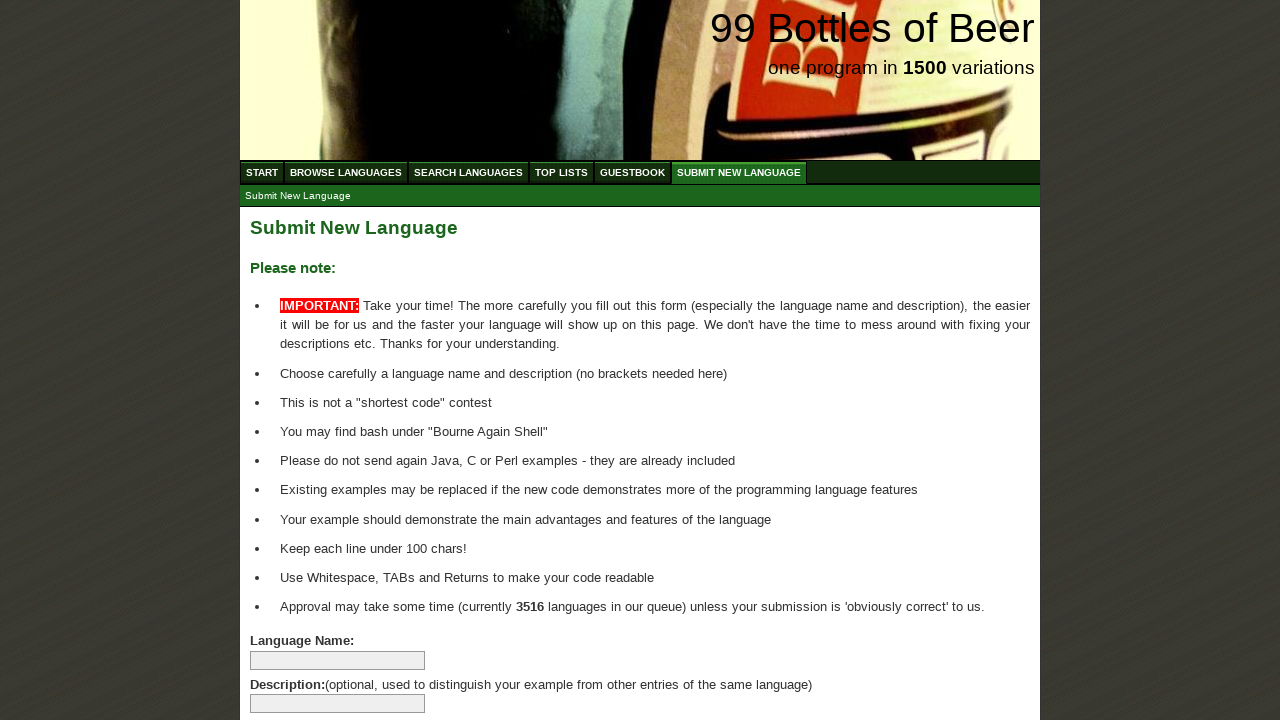

Navigated to submit new language form page
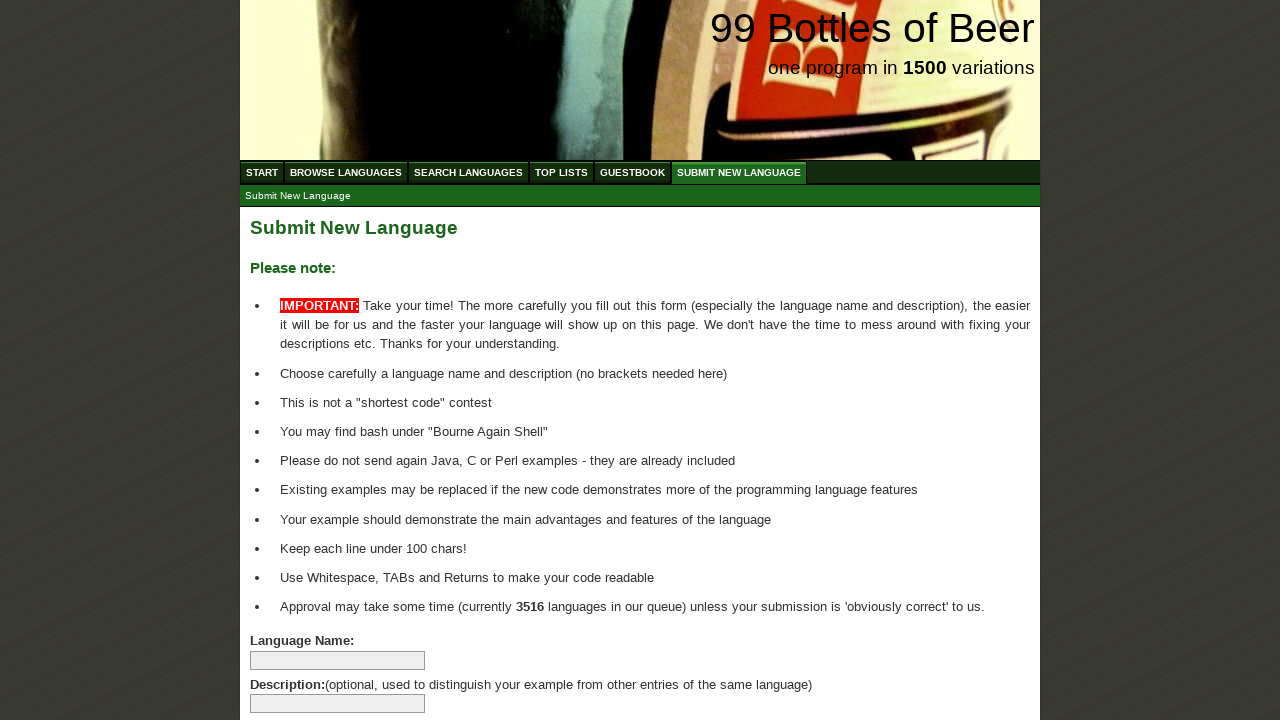

Clicked submit button without filling any form fields at (294, 665) on xpath=//html/body/div/div[3]/form/p/input[8]
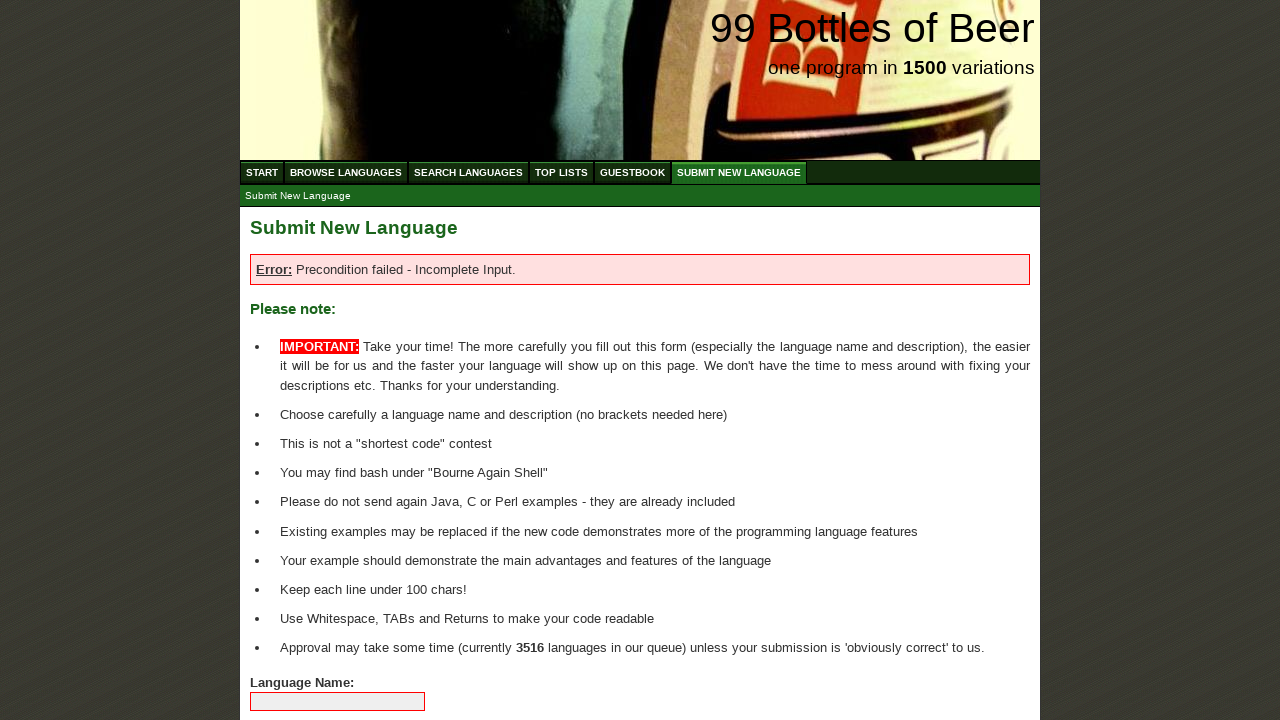

Error header element appeared on page
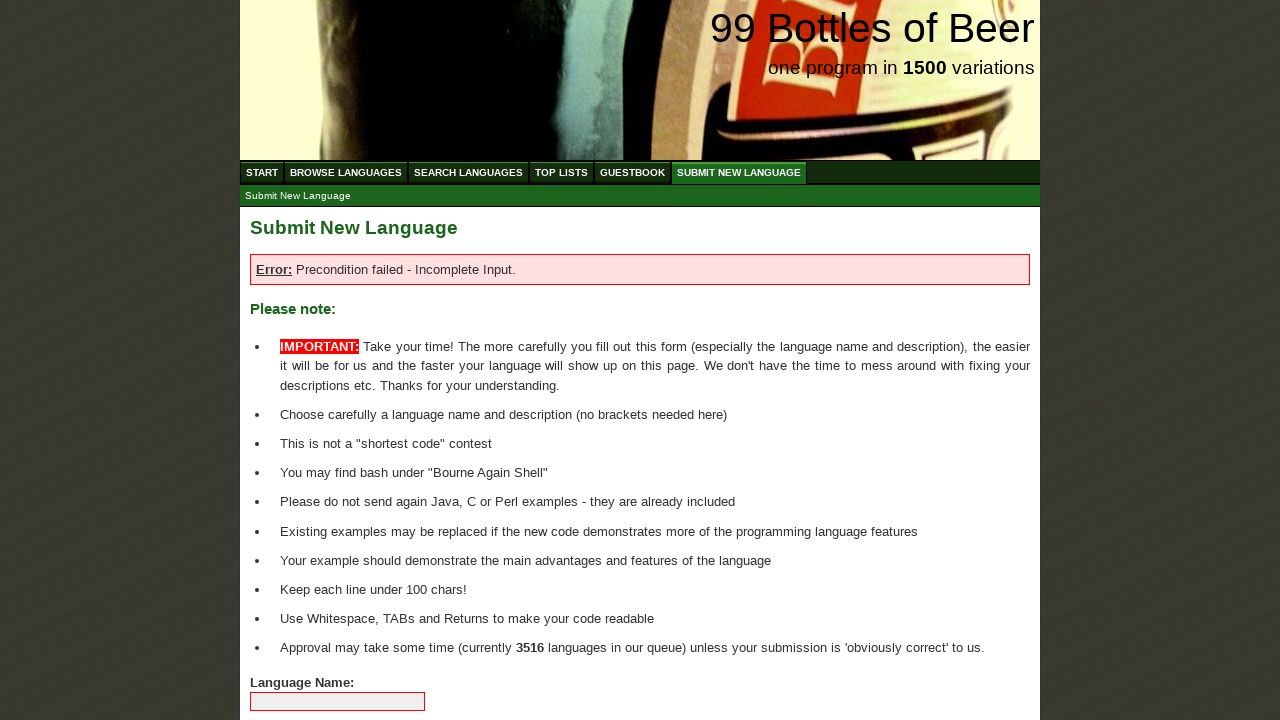

Verified error header text is 'Error:'
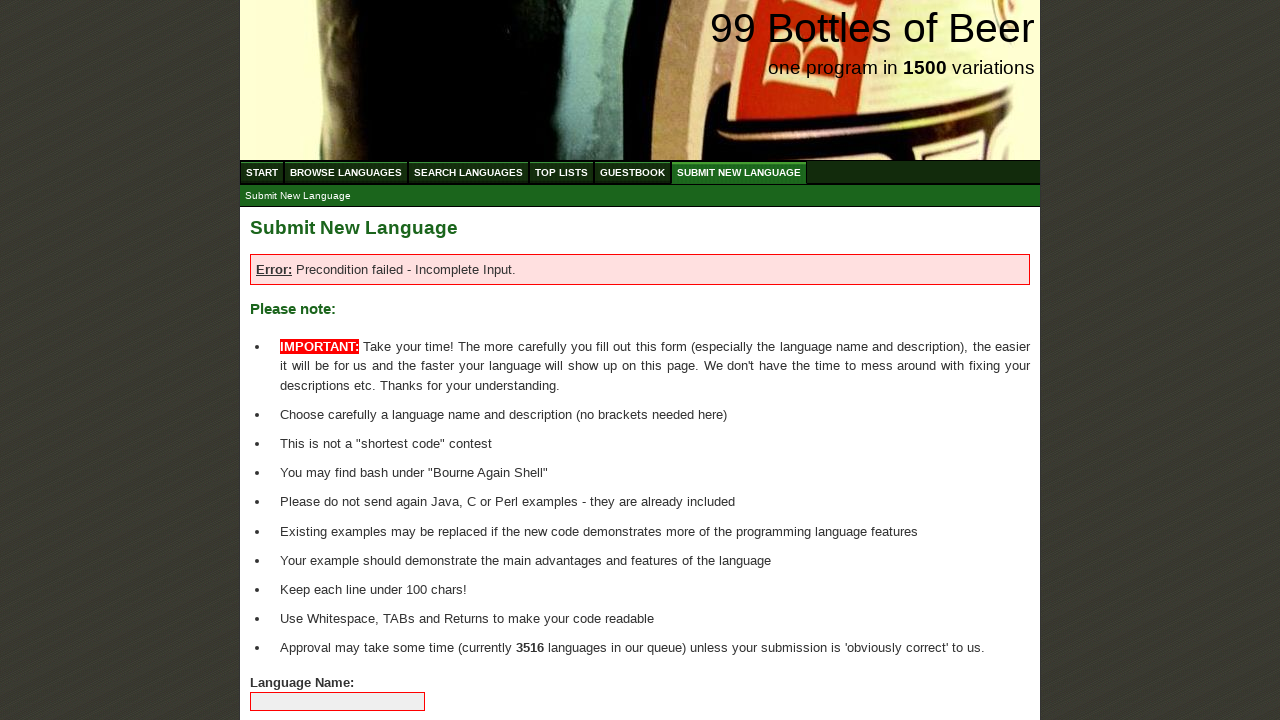

Verified full error message: 'Error: Precondition failed - Incomplete Input.'
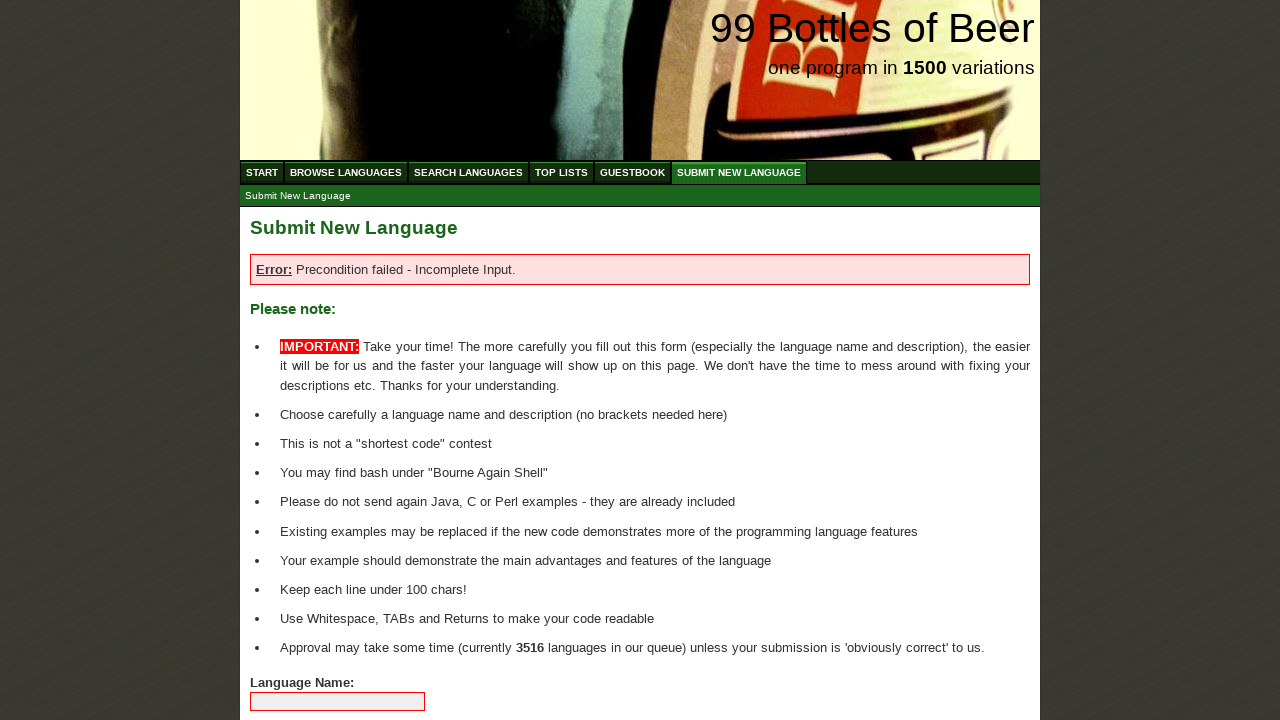

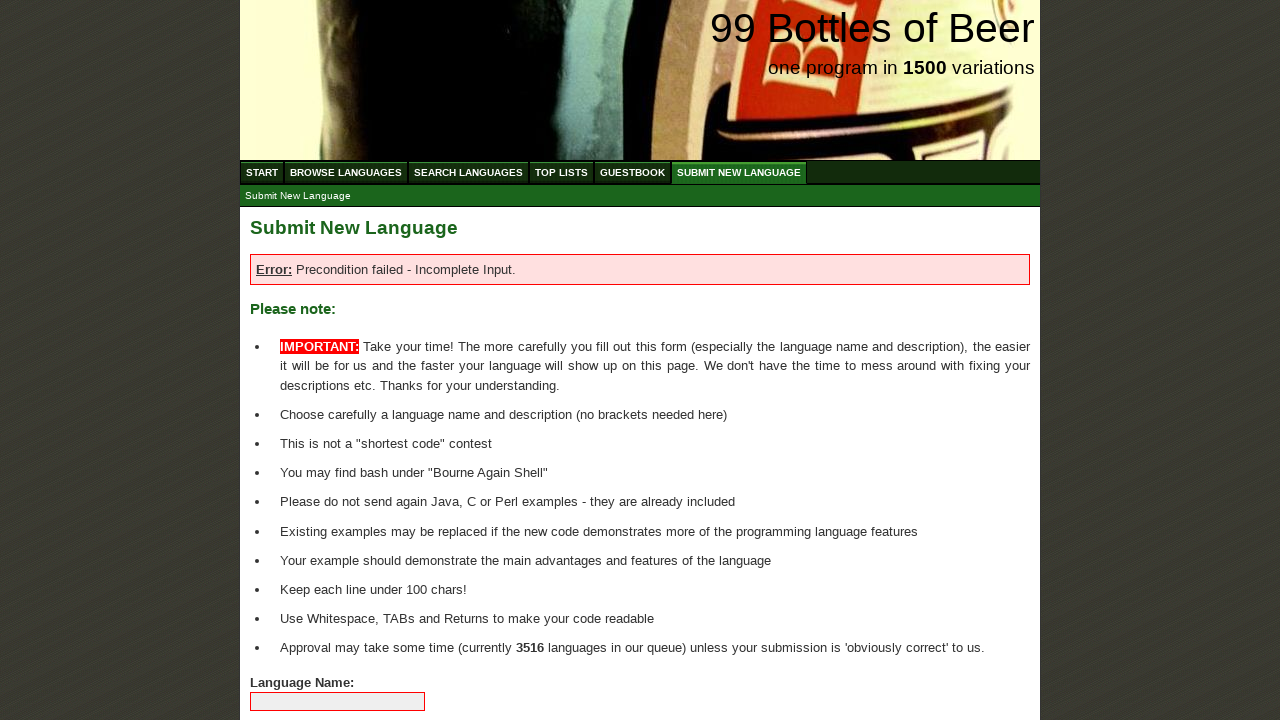